Navigates to a form page and checks the selection state of red and green checkboxes

Starting URL: https://www.automationtesting.co.uk/dropdown.html

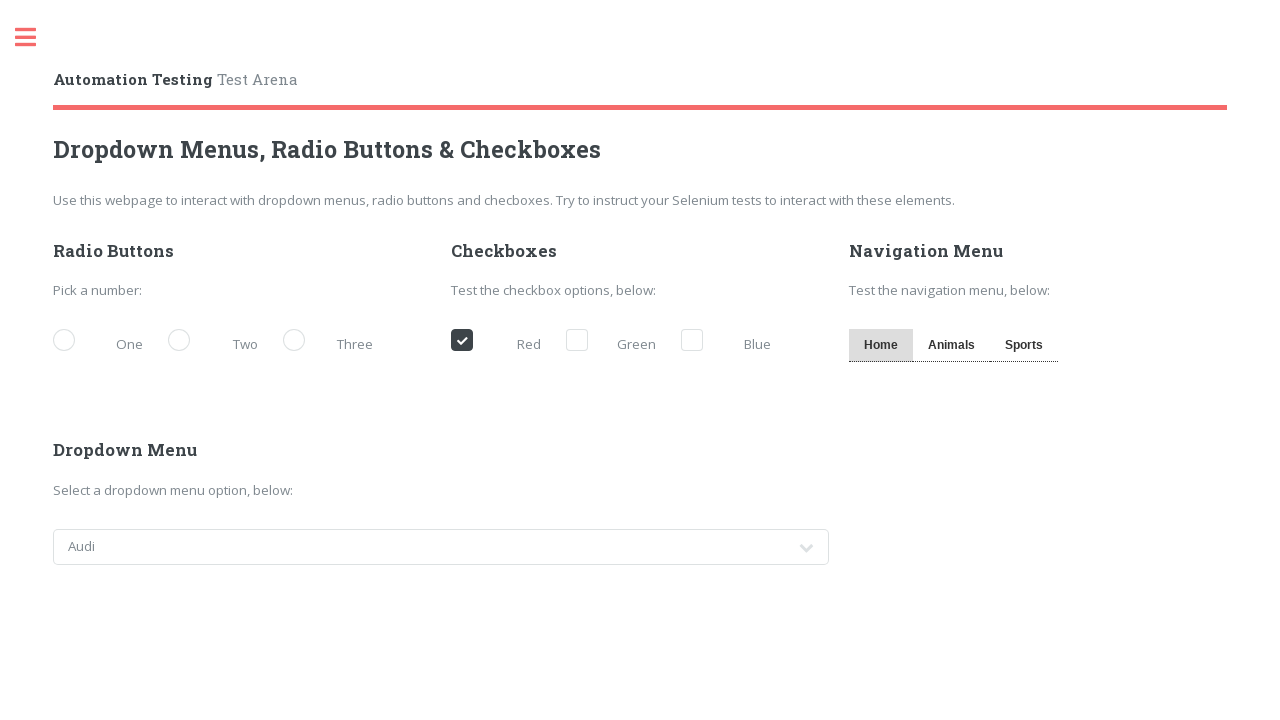

Navigated to form page at https://www.automationtesting.co.uk/dropdown.html
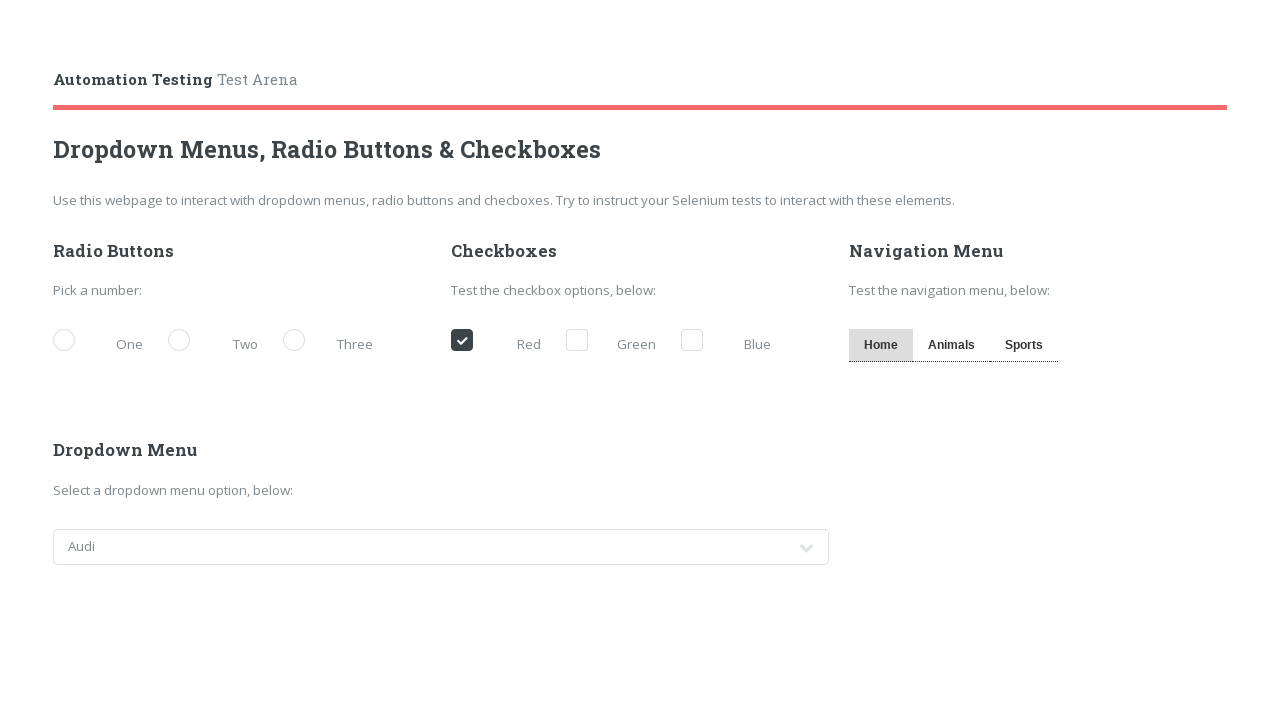

Located red checkbox element
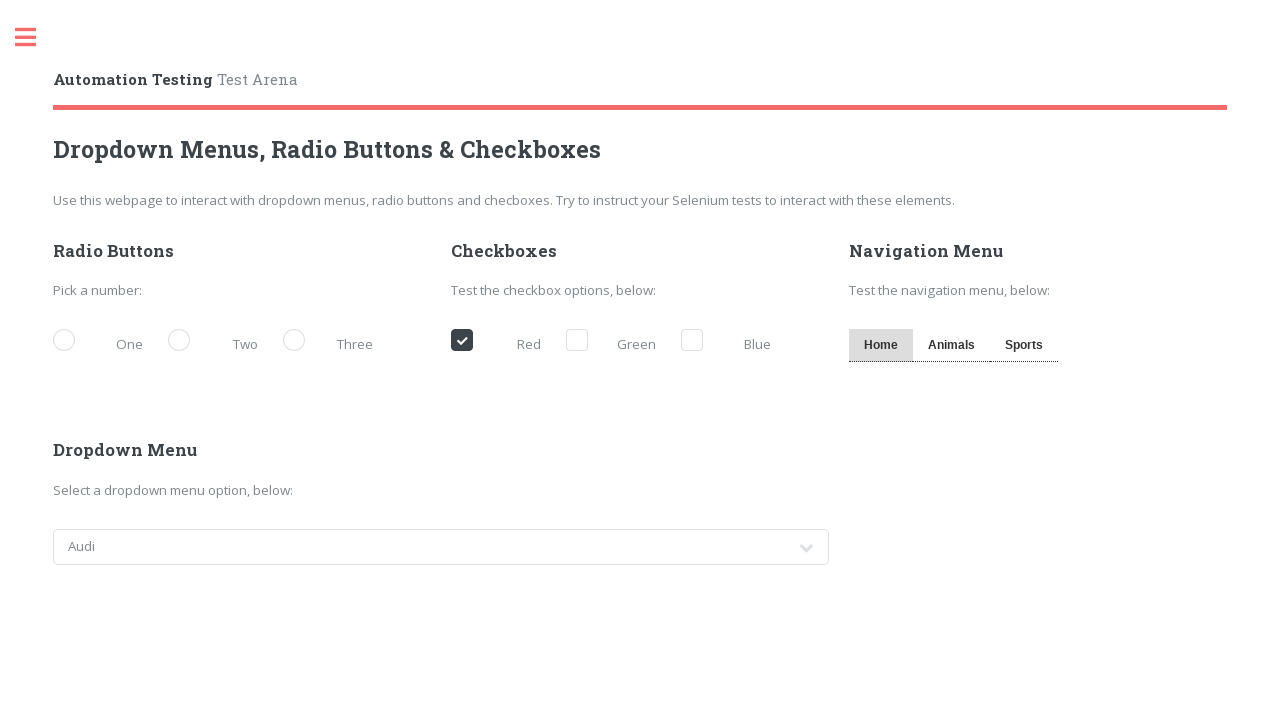

Located green checkbox element
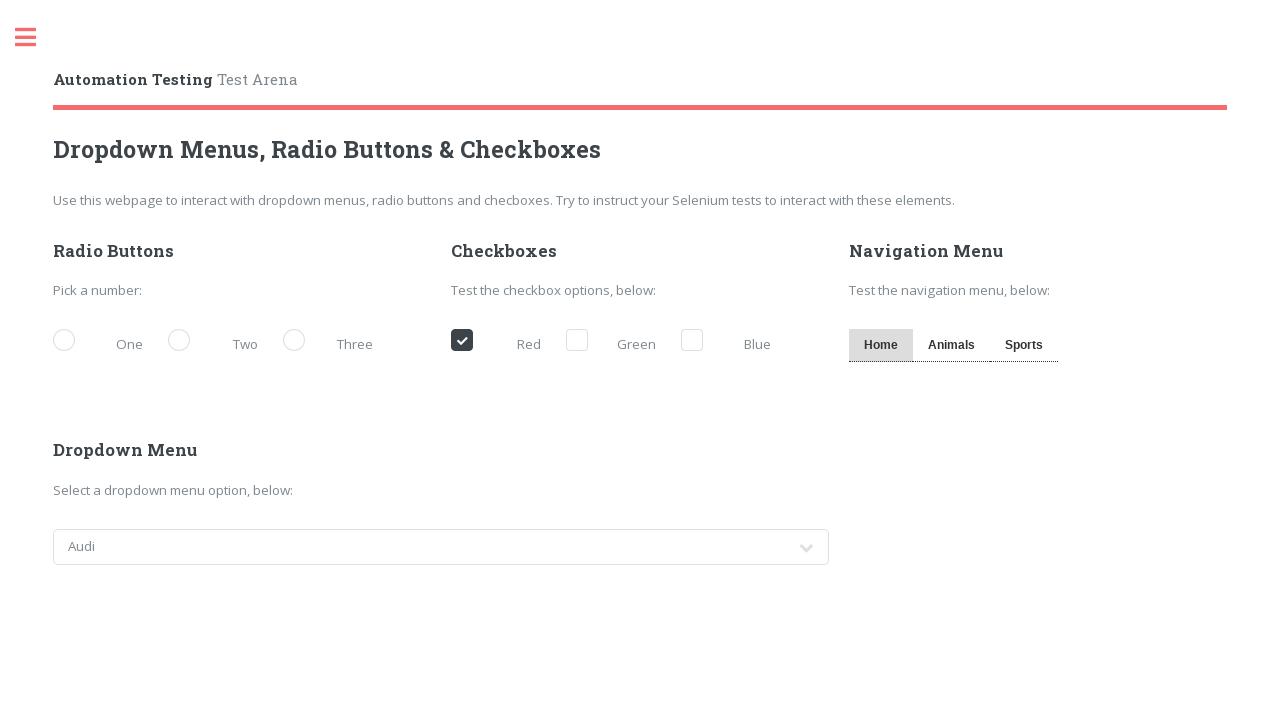

Checked red checkbox state: True
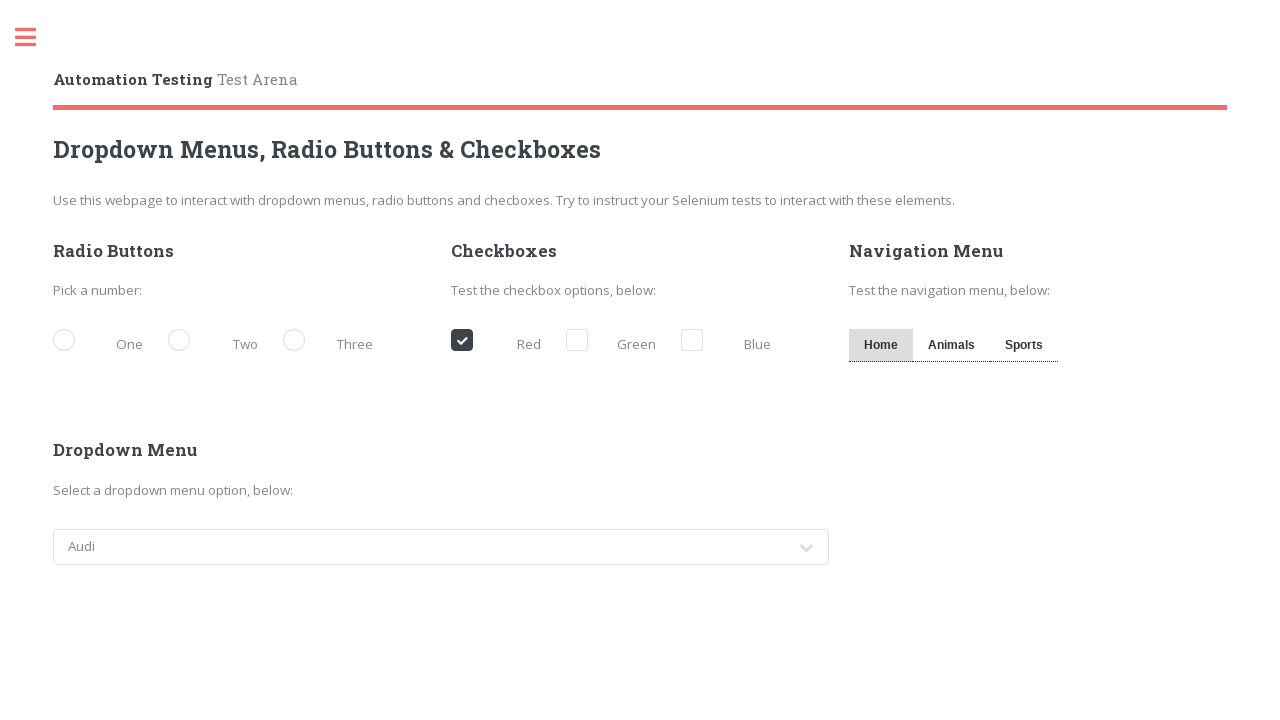

Checked green checkbox state: False
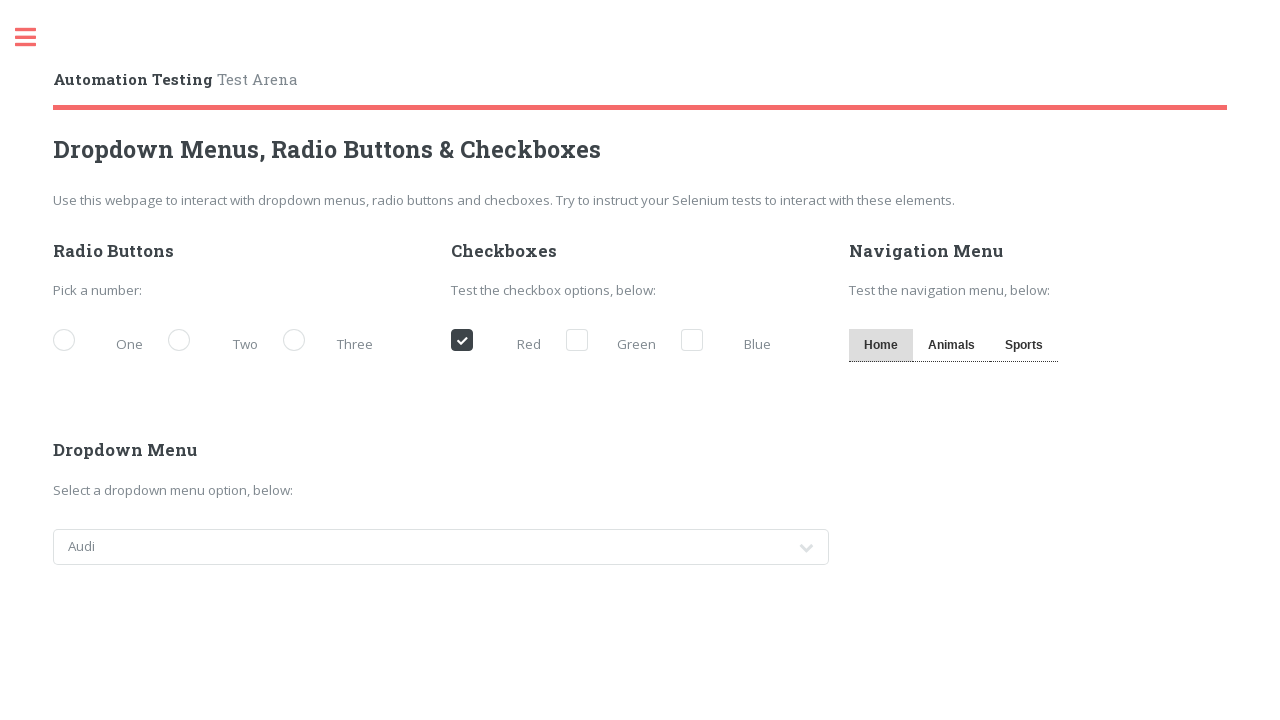

Printed checkbox states - Red: True, Green: False
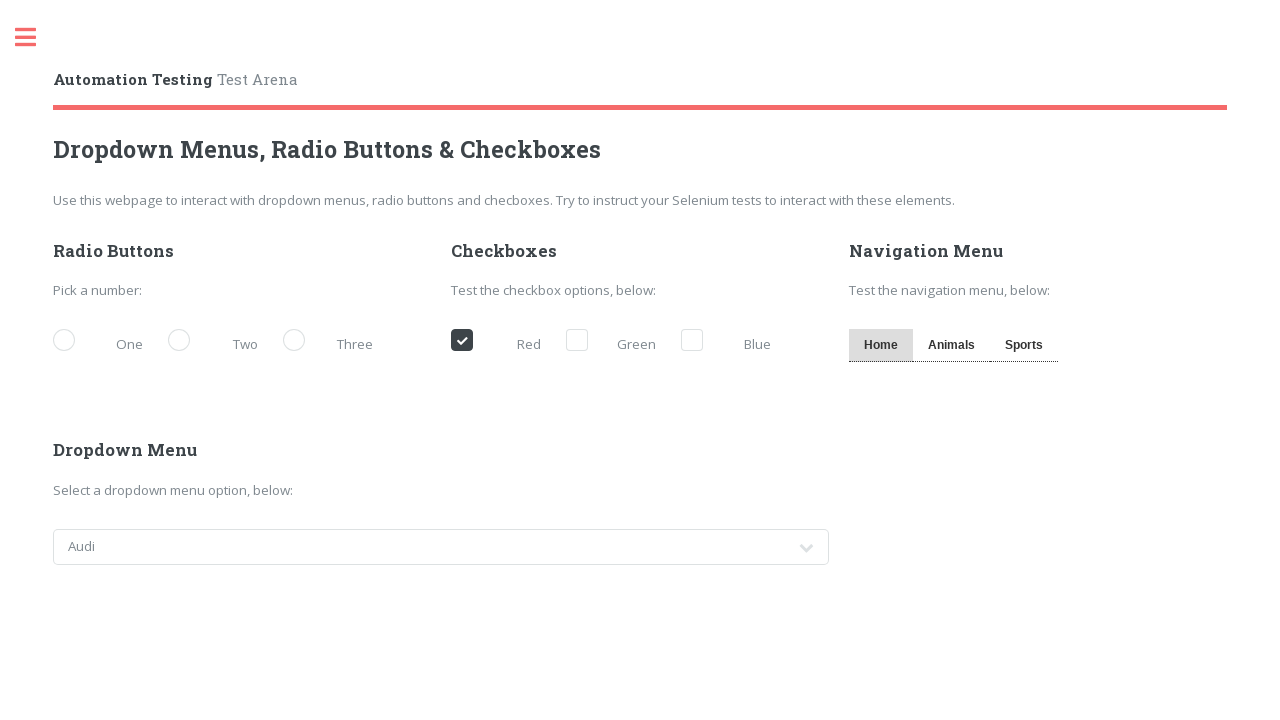

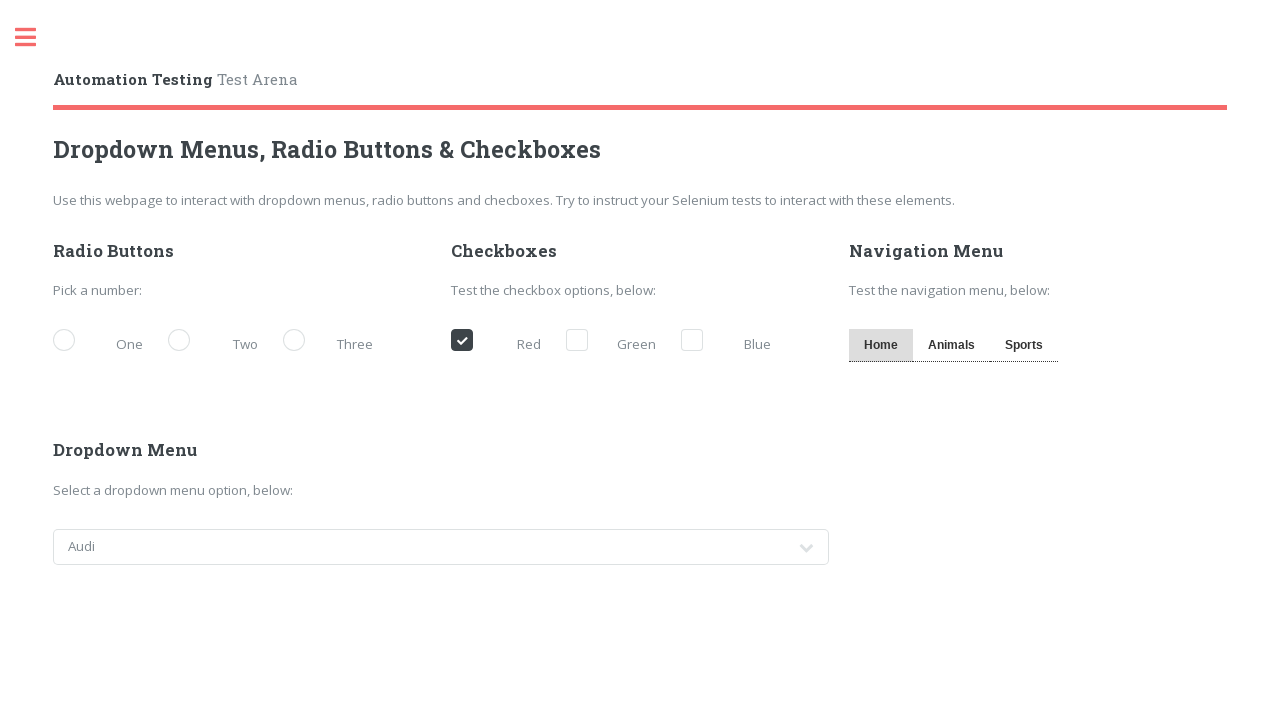